Navigates to JW.org video library, clicks on a Bible book video category, and interacts with the download dropdown menu to view download options.

Starting URL: https://www.jw.org/en/library/videos/#en/categories/BibleBooks

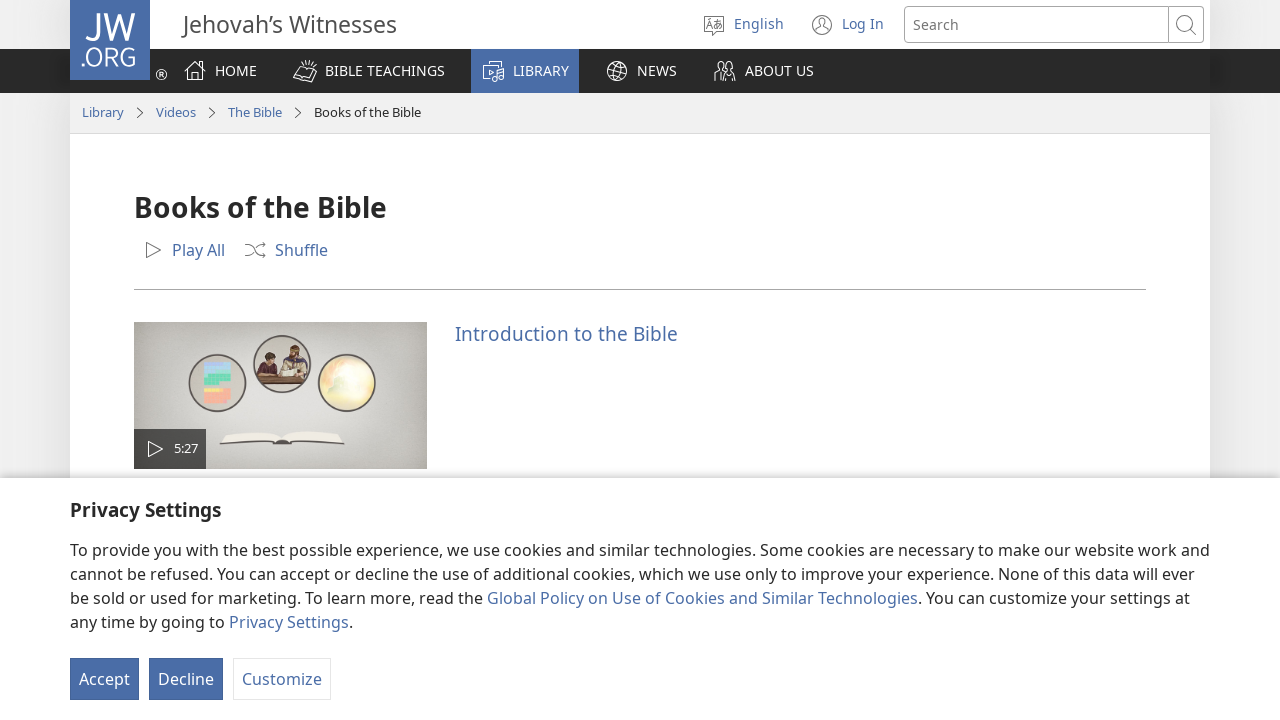

Video library categories loaded
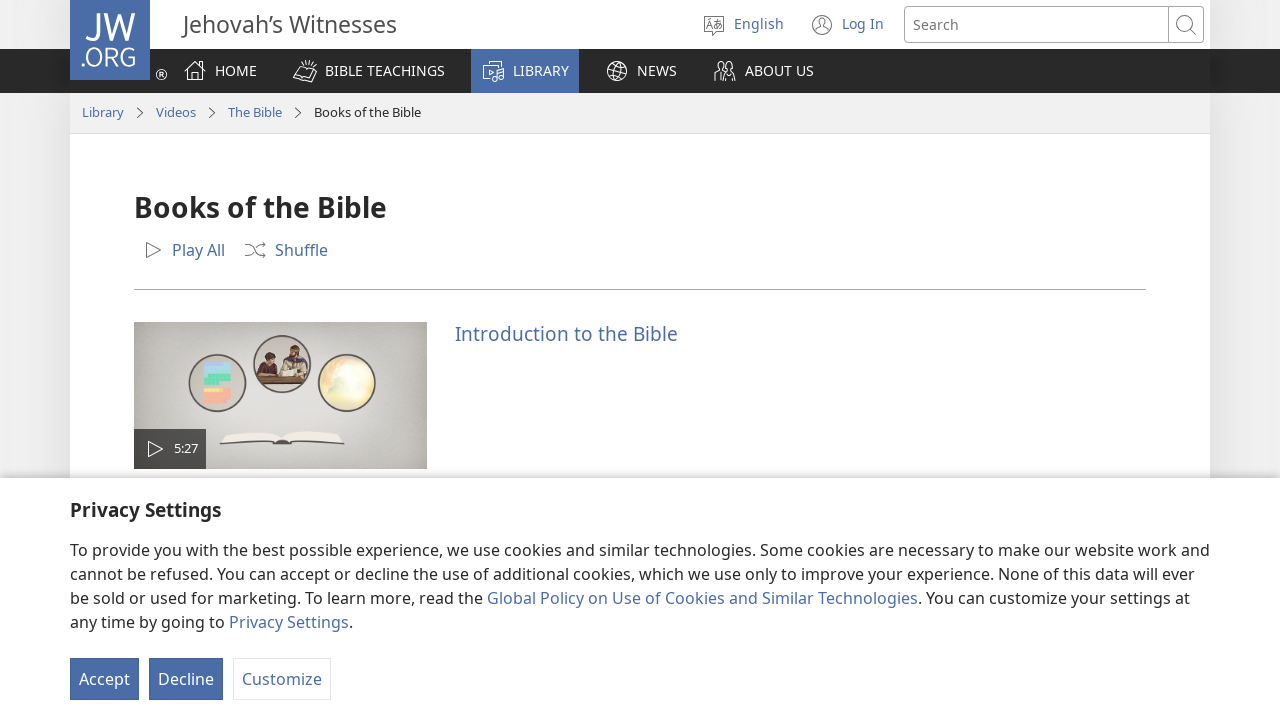

Retrieved first video category text
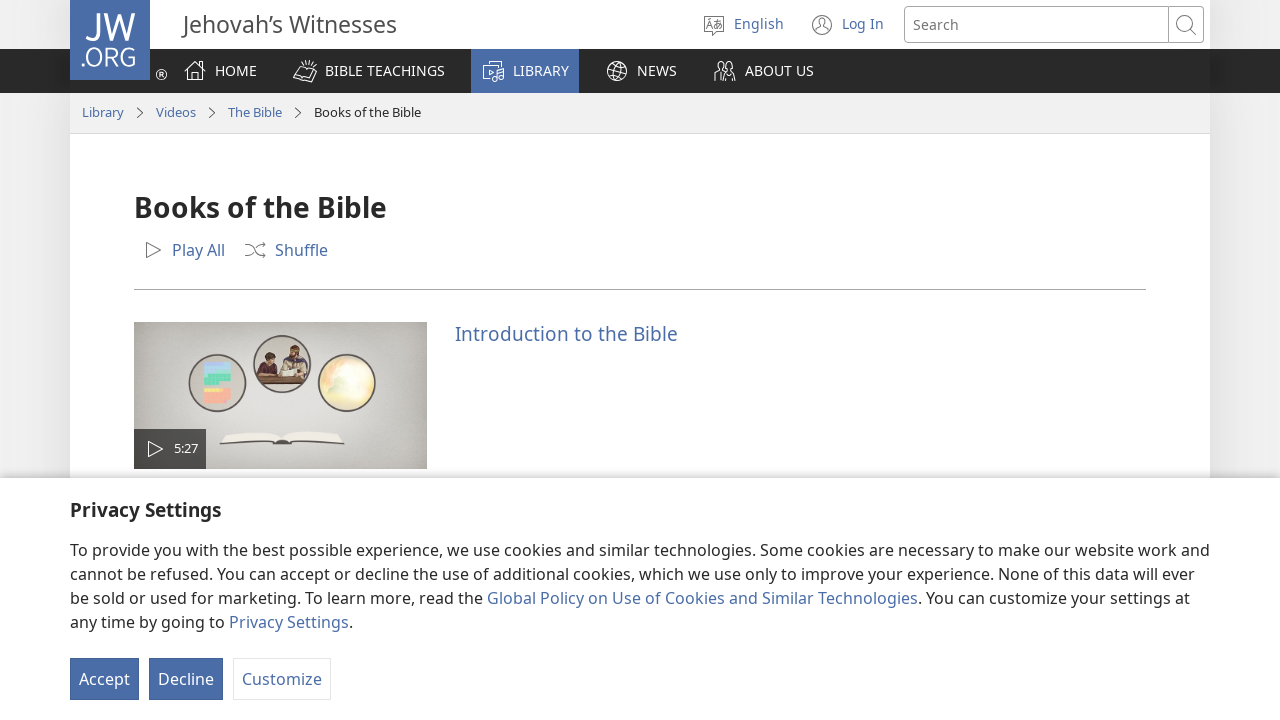

Clicked on video category: Introduction to the Bible at (567, 333) on a:has-text('Introduction to the Bible')
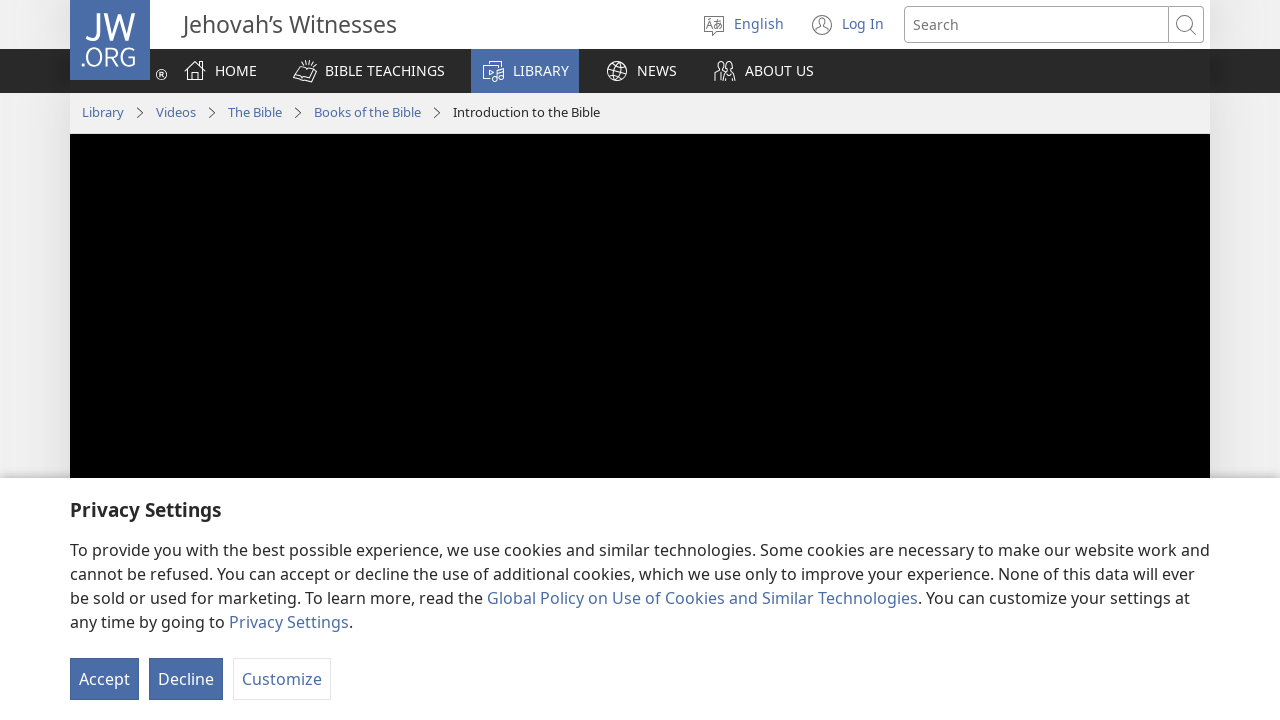

Video page loaded and ready
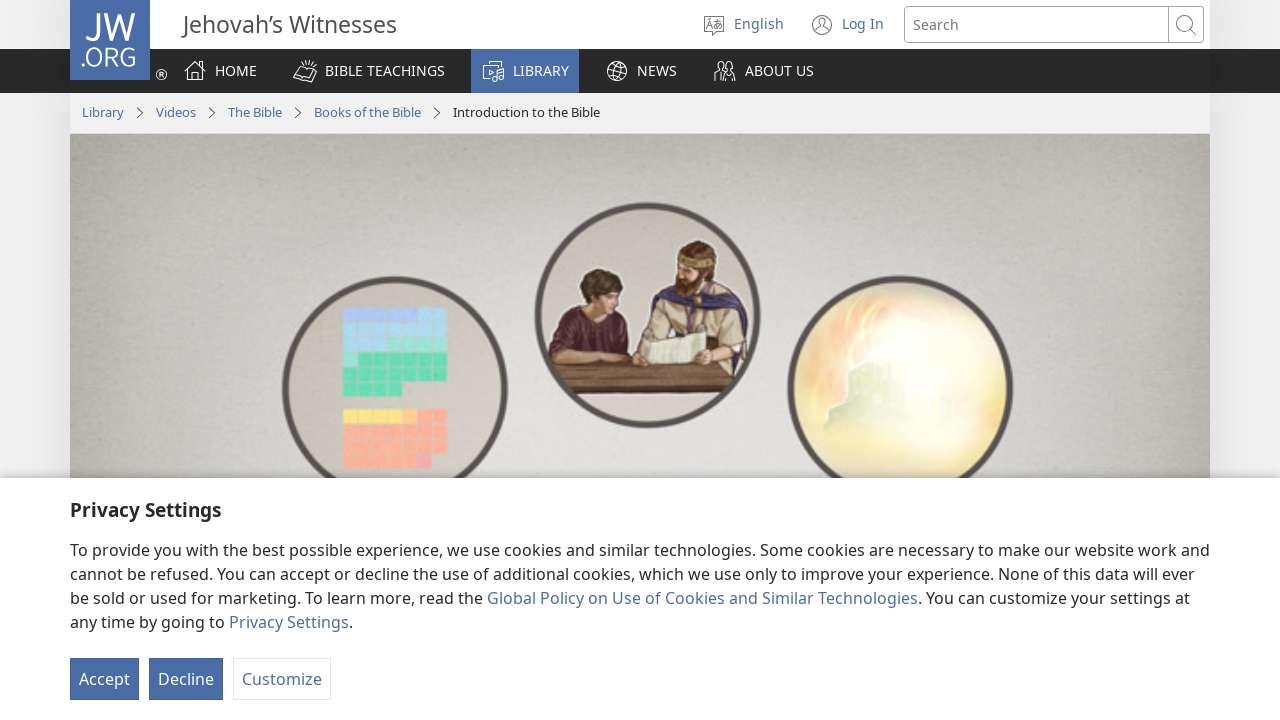

Clicked on download dropdown button at (196, 361) on .dropdownHandle
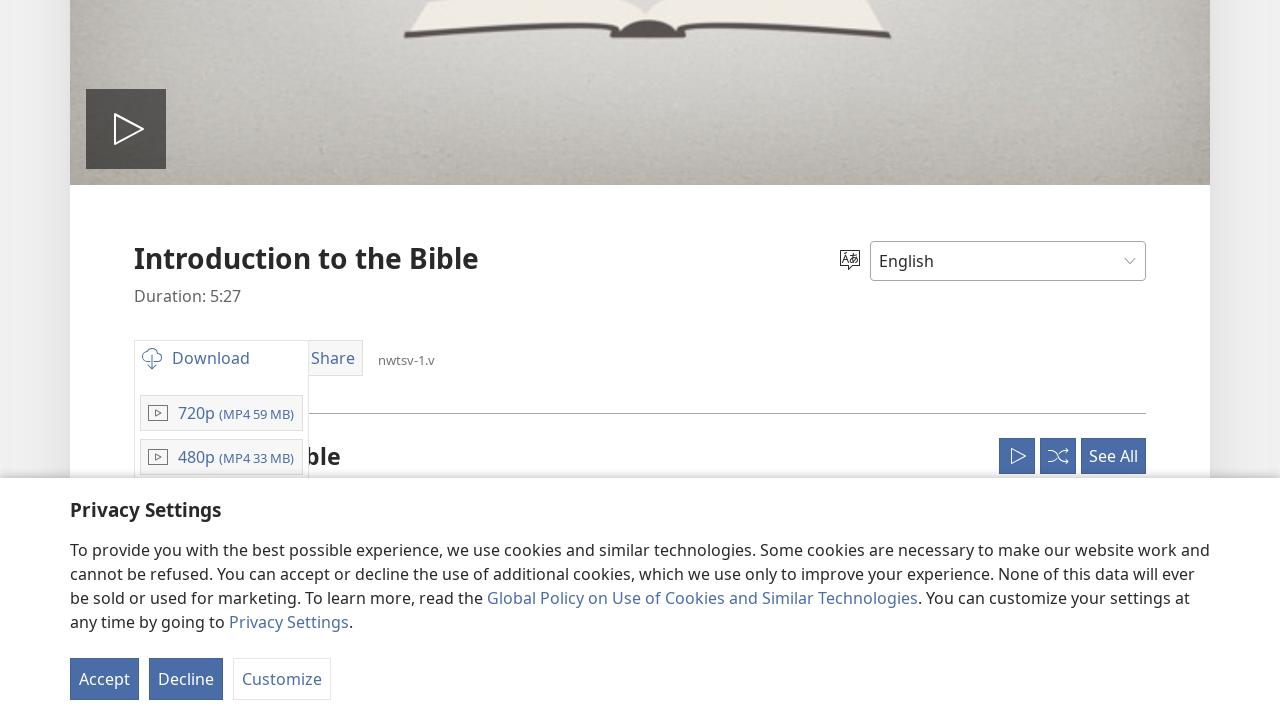

Download options dropdown expanded and displayed
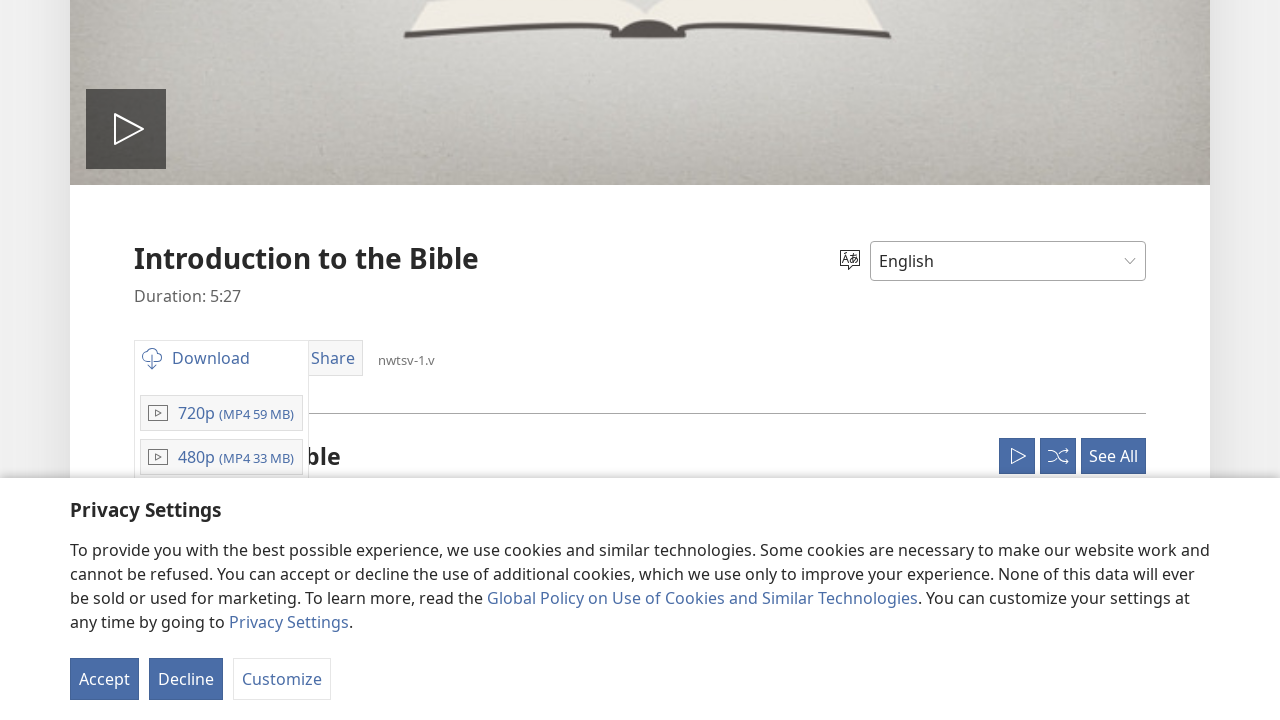

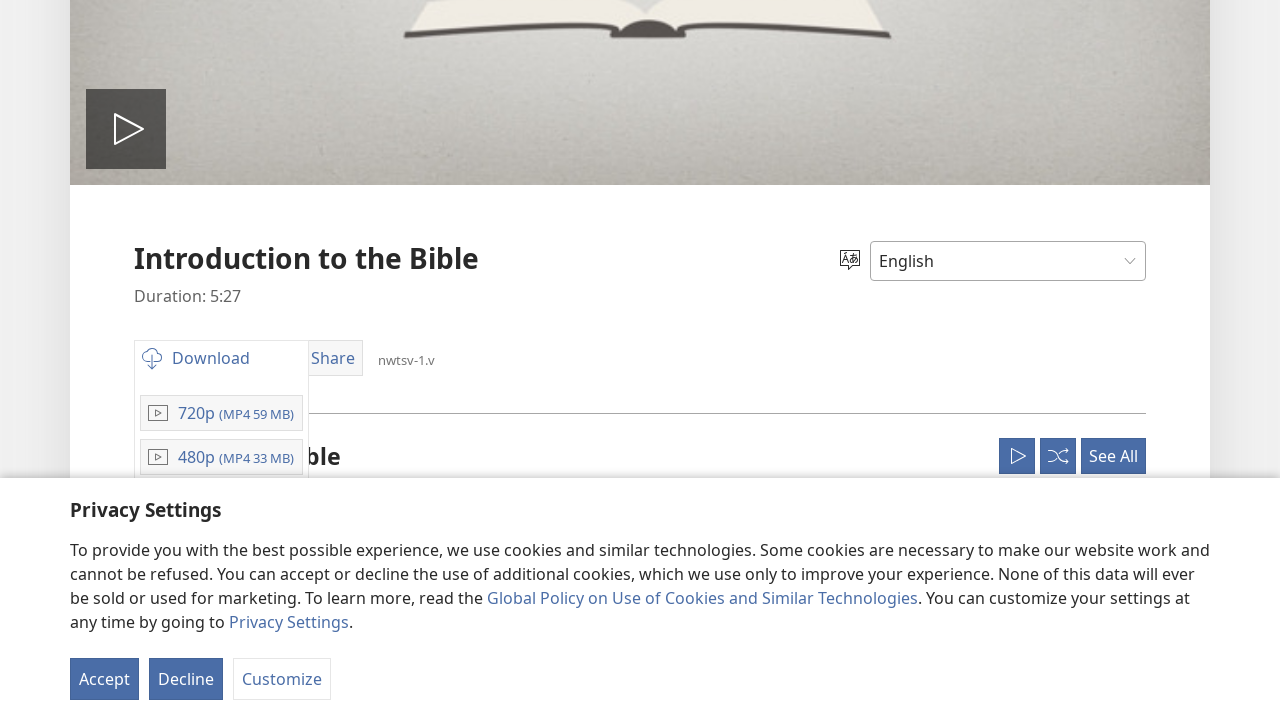